Tests toHaveClass assertion by toggling a class and verifying element has exact class

Starting URL: https://demoapp-sable-gamma.vercel.app/

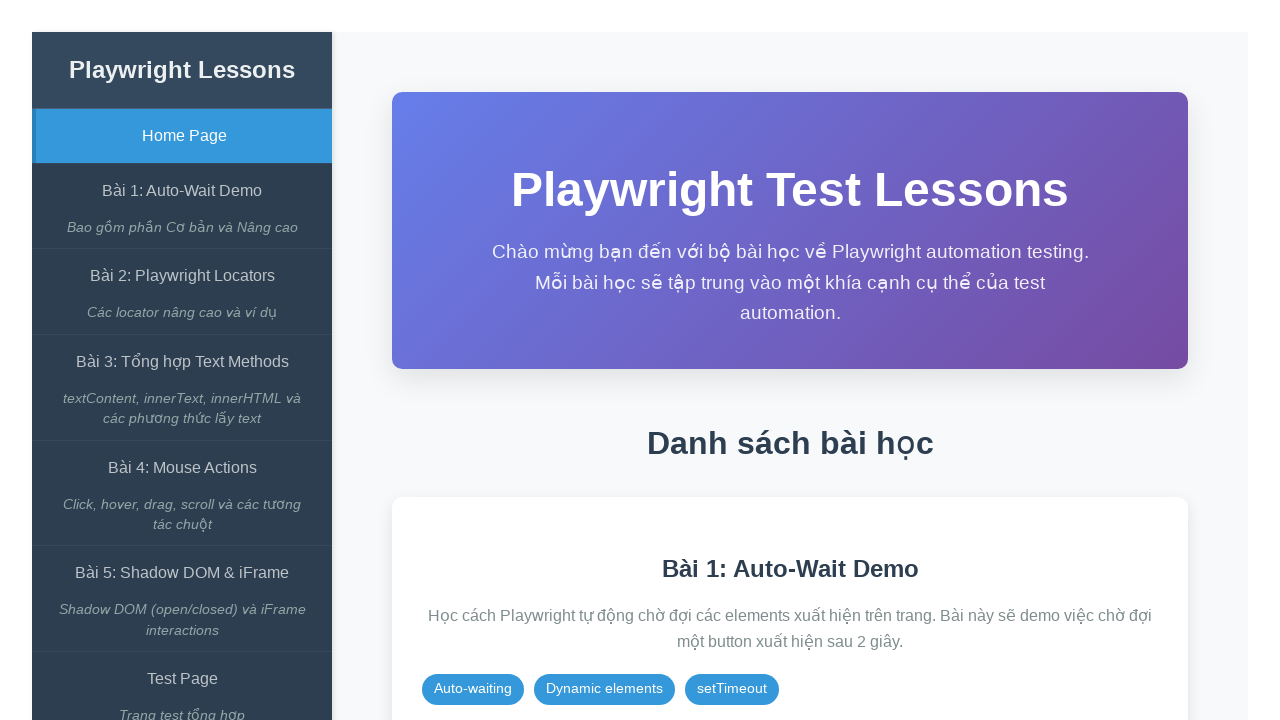

Clicked on Auto-Wait Demo link at (182, 191) on internal:role=link[name="Bài 1: Auto-Wait Demo"i]
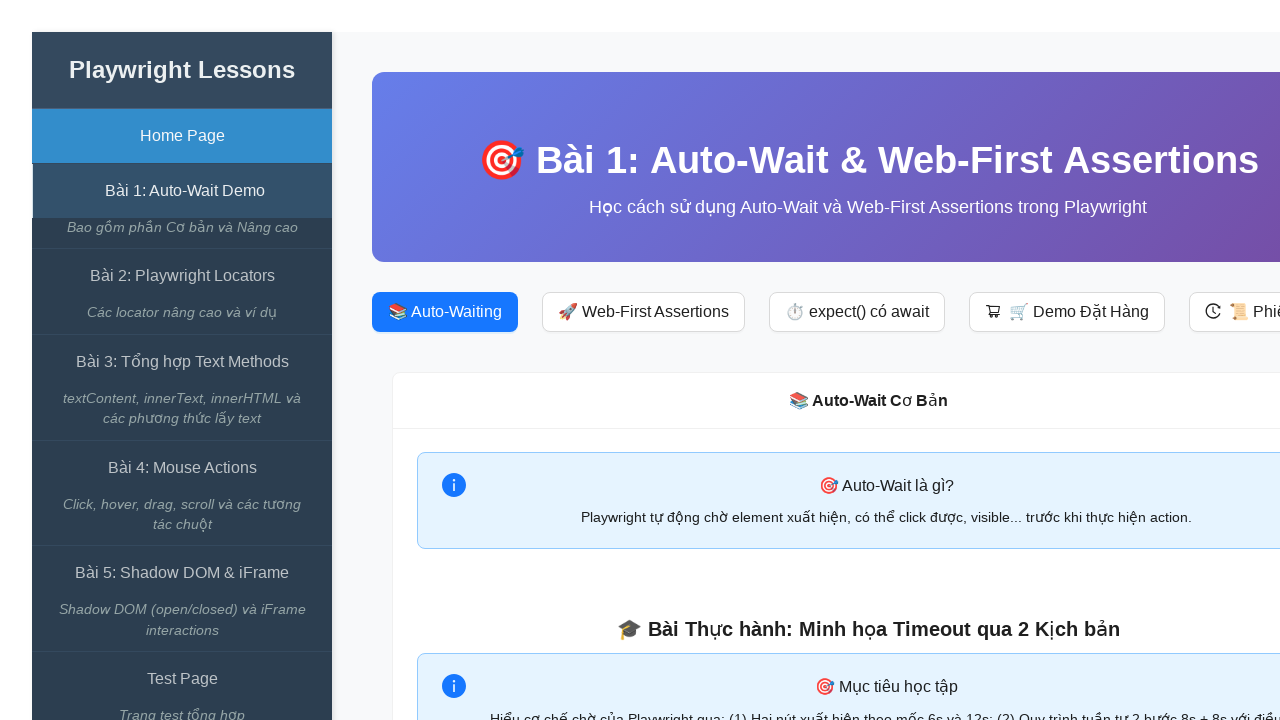

Clicked expect() có await button at (857, 312) on internal:role=button[name="expect() có await"i]
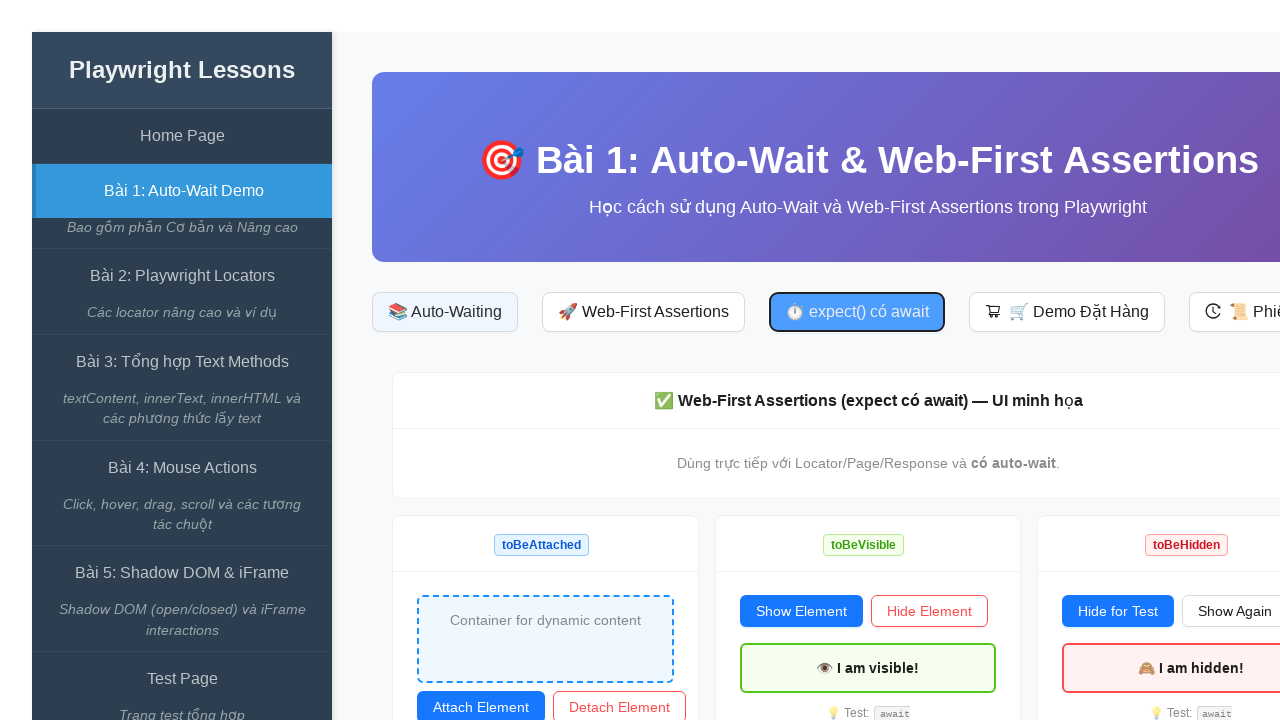

Clicked toggle exact class button at (868, 360) on #btn-toggle-exact-class
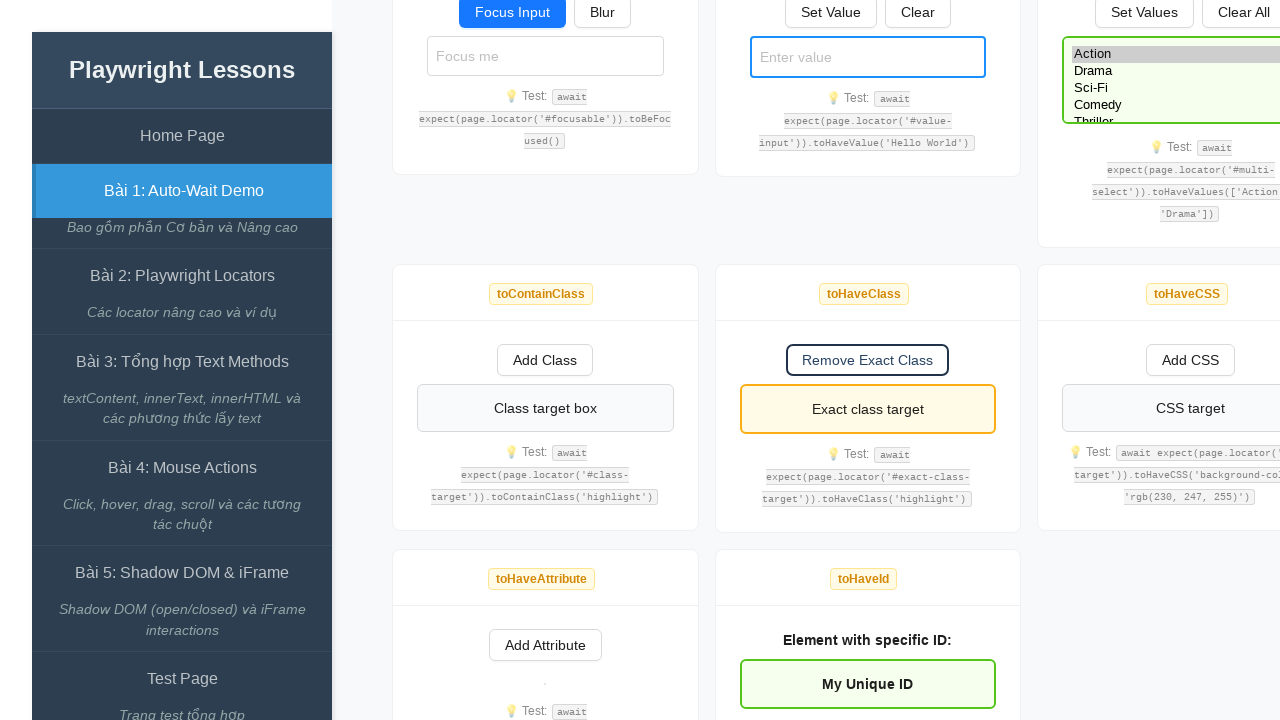

Verified element has exact 'highlight' class
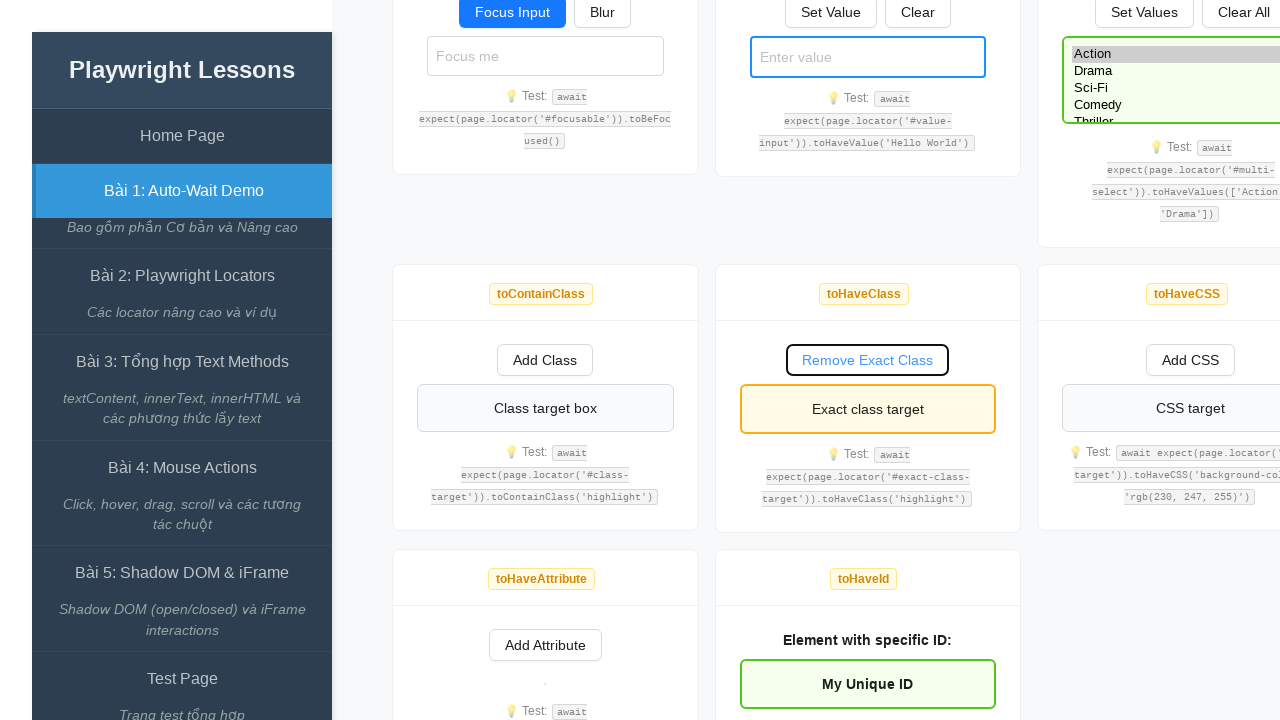

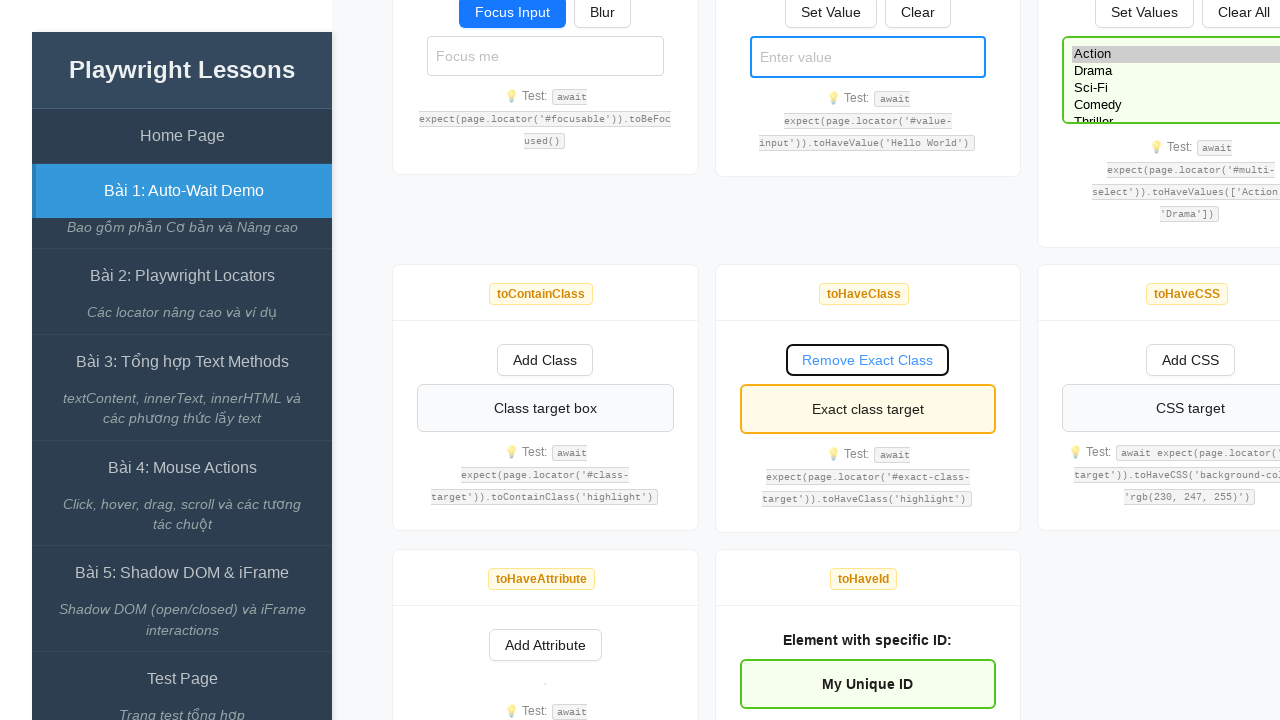